Tests basic click interactions on a Selenium practice page by right-clicking and left-clicking on text labels like "Date of Birth:" and "Email:"

Starting URL: https://www.tutorialspoint.com/selenium/practice/selenium_automation_practice.php

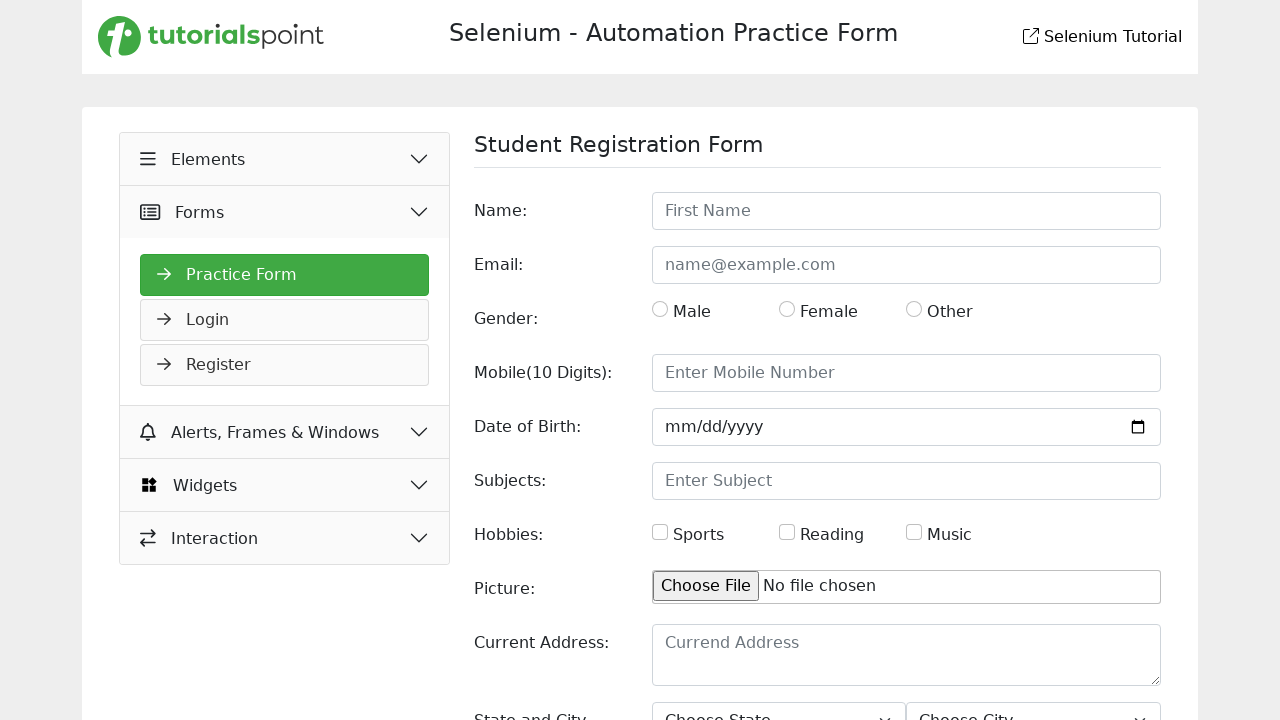

Right-clicked on 'Date of Birth:' text at (551, 427) on internal:text="Date of Birth:"i
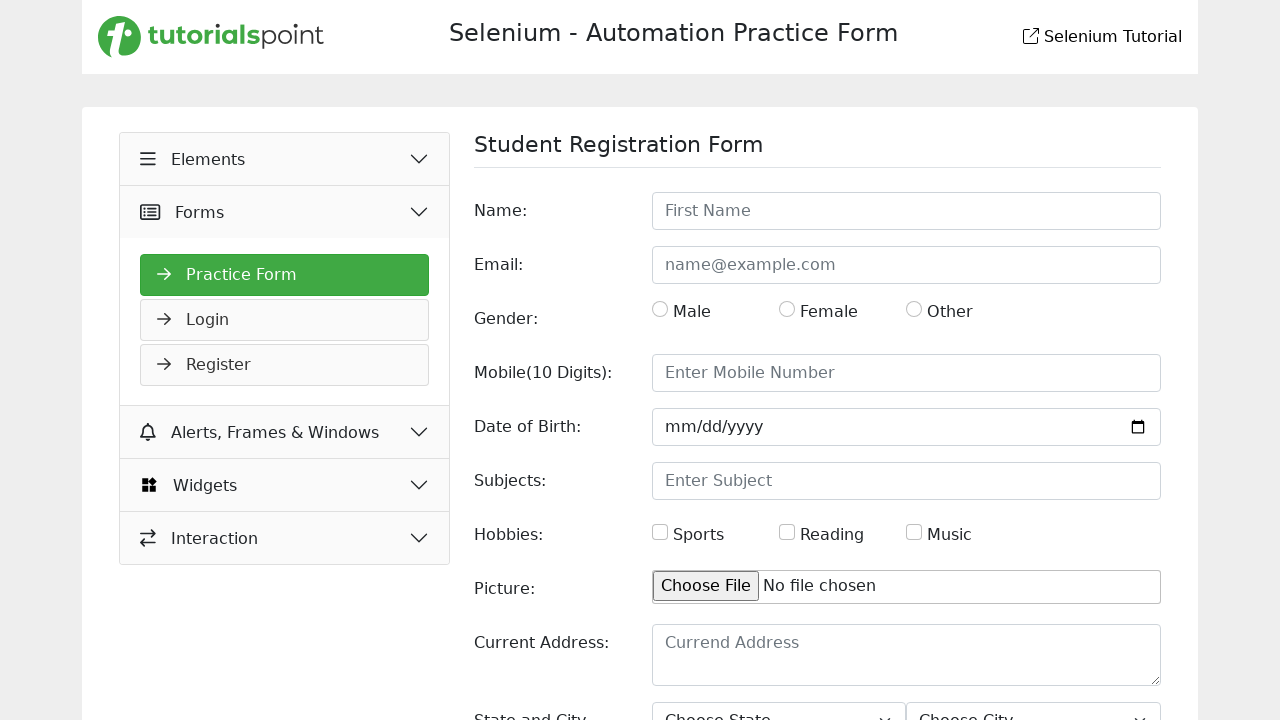

Left-clicked on 'Date of Birth:' text at (551, 427) on internal:text="Date of Birth:"i
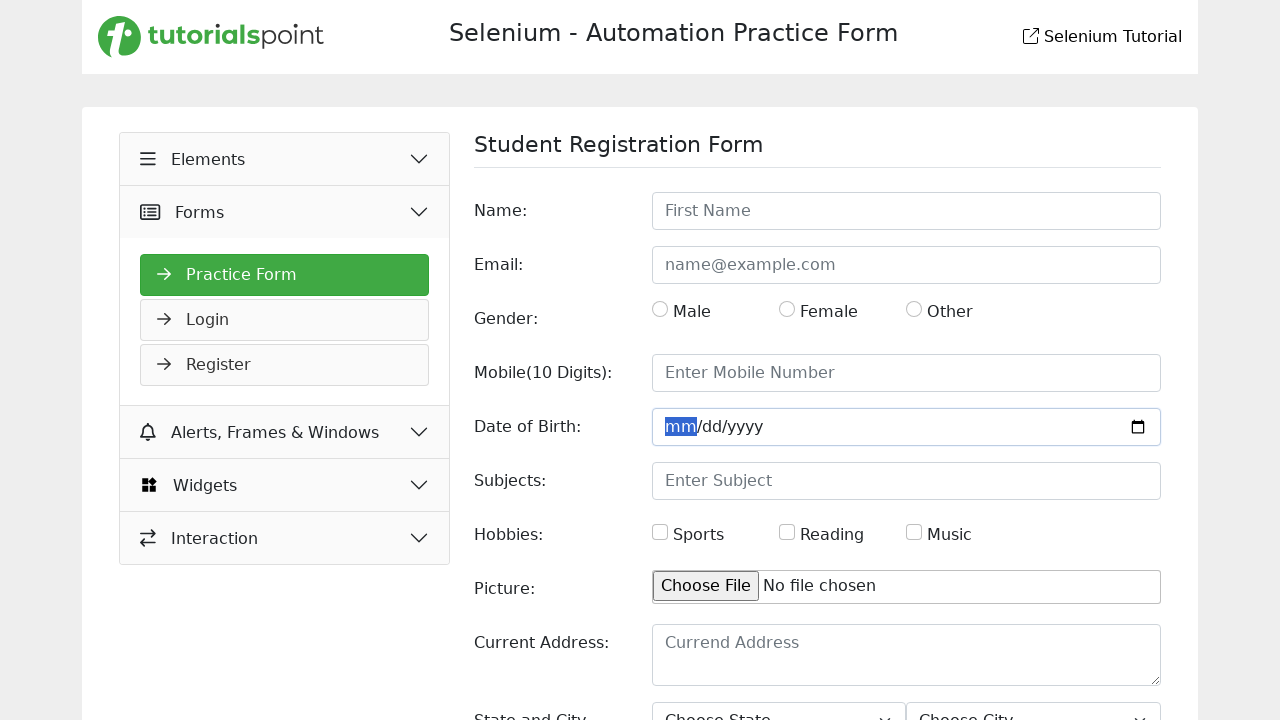

Clicked on 'Email:' text at (551, 265) on internal:text="Email:"i
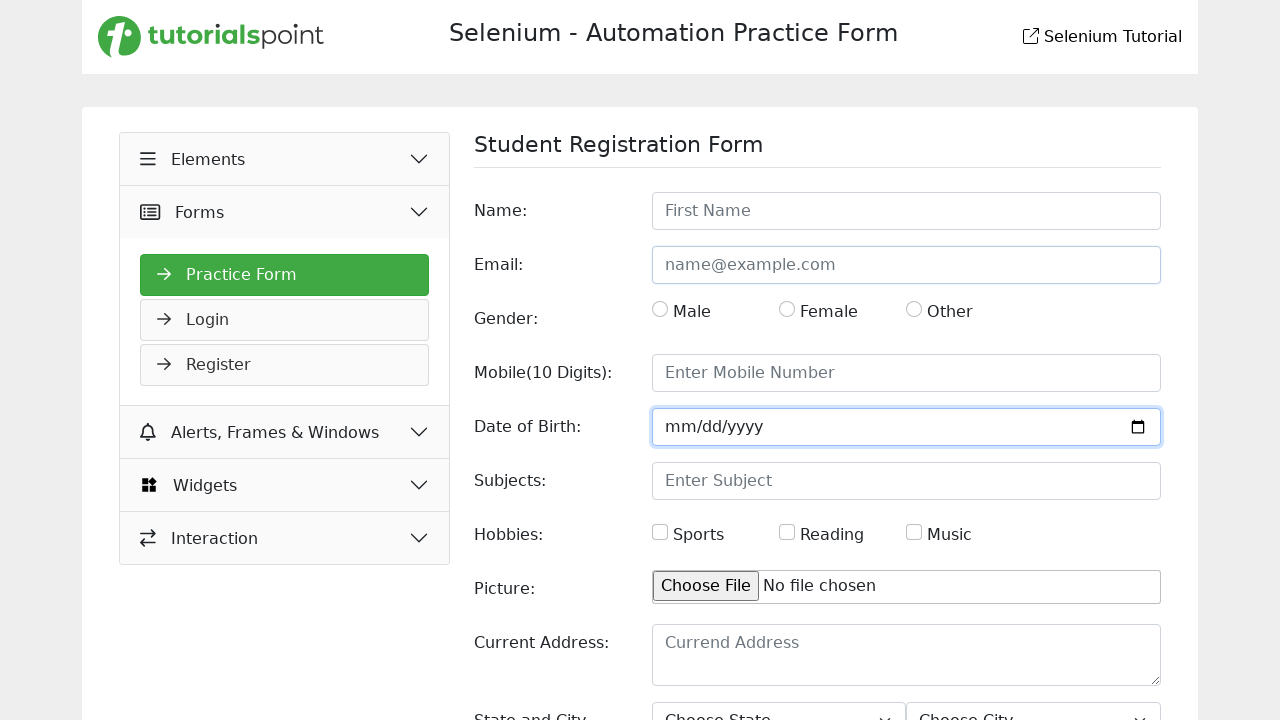

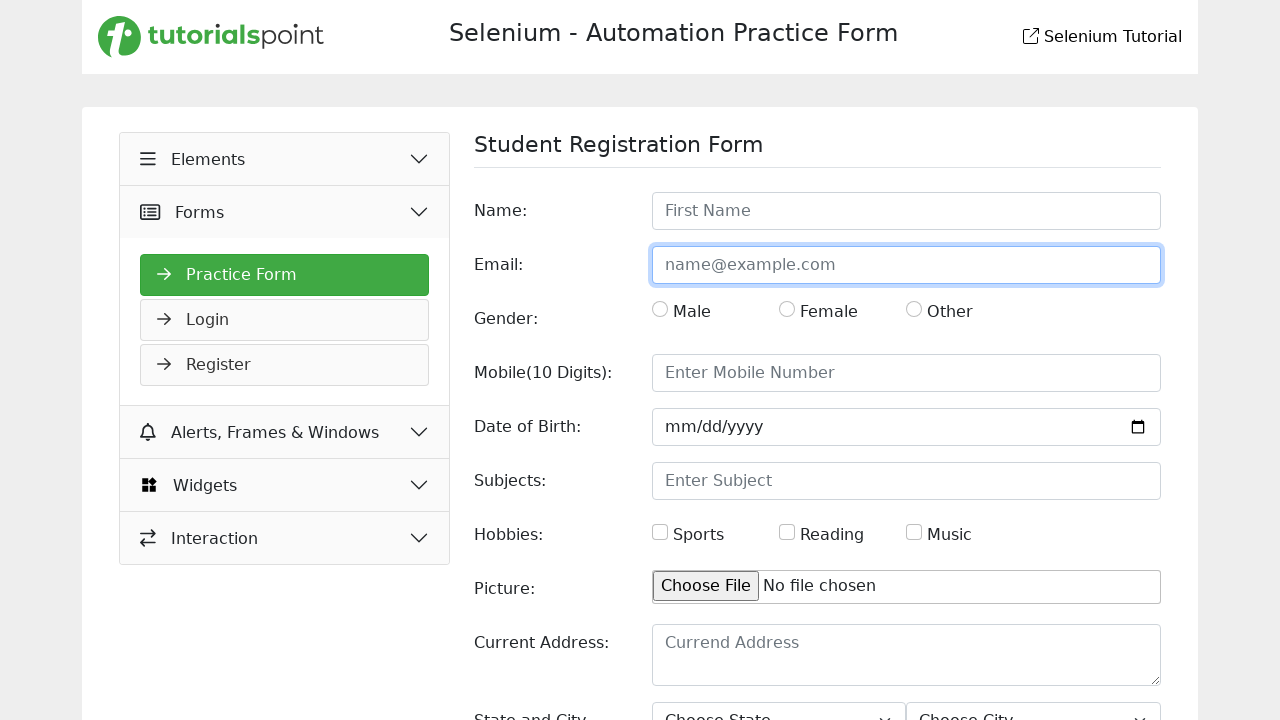